Tests the Dynamic Controls page by clicking a checkbox, removing it, then adding it back and verifying the confirmation message appears.

Starting URL: https://the-internet.herokuapp.com/

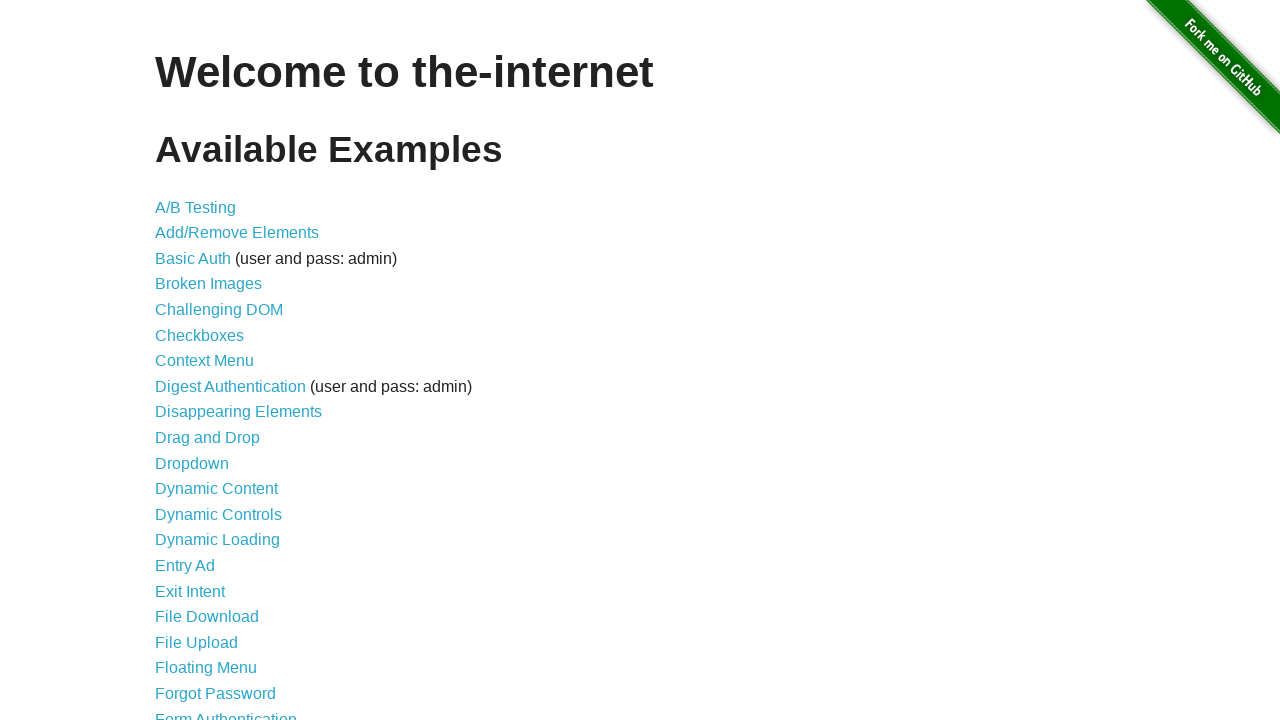

Clicked on Dynamic Controls link at (218, 514) on xpath=//a[text()='Dynamic Controls']
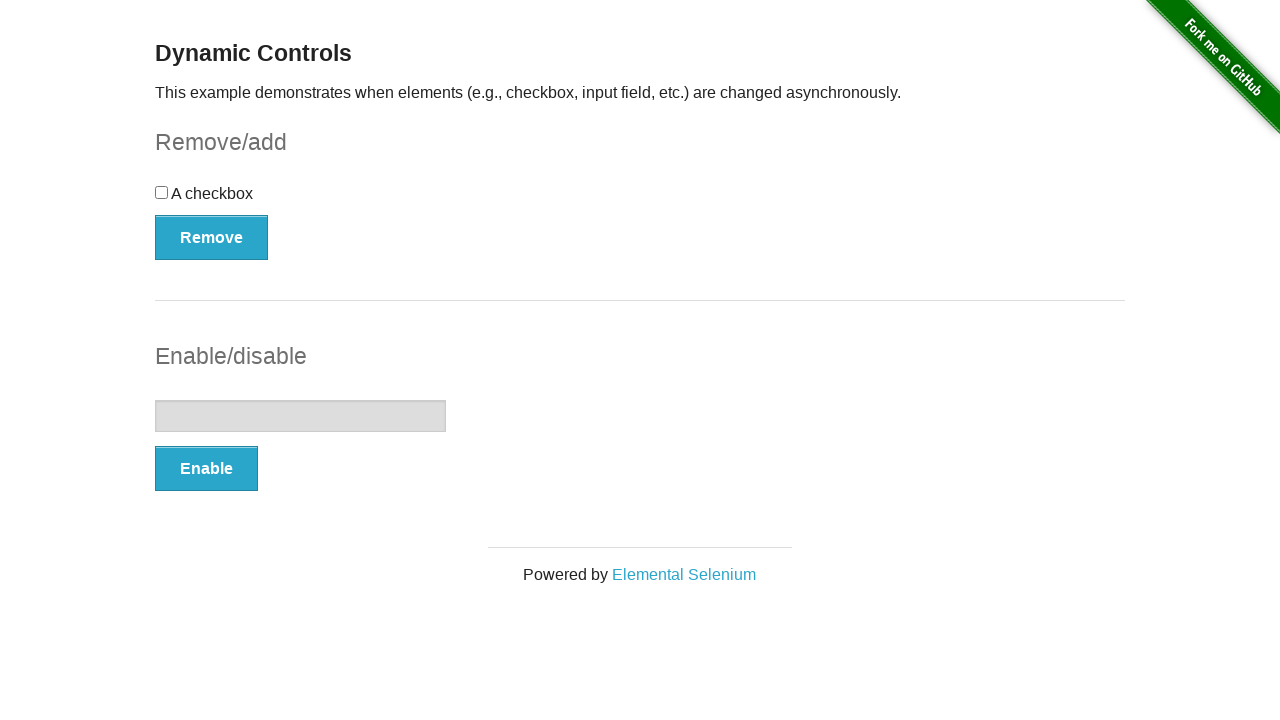

Clicked the checkbox at (162, 192) on xpath=//input[@type='checkbox']
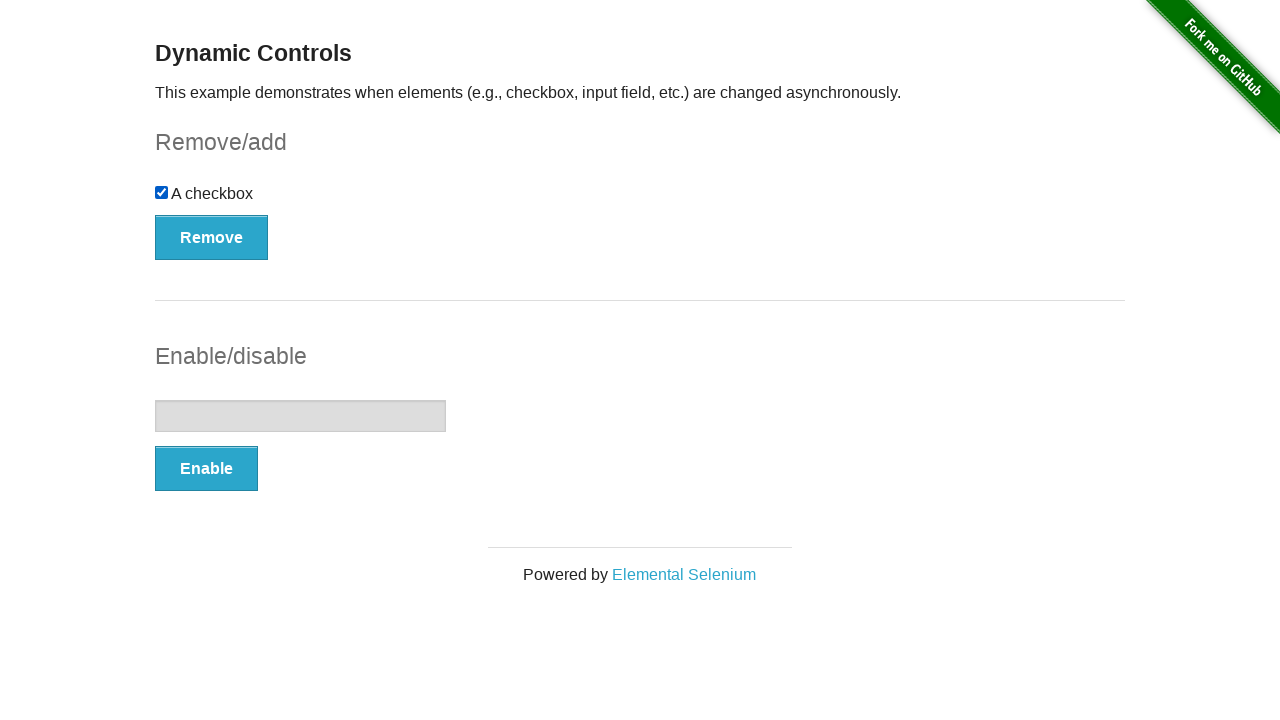

Clicked Remove button at (212, 237) on xpath=//button[text()='Remove']
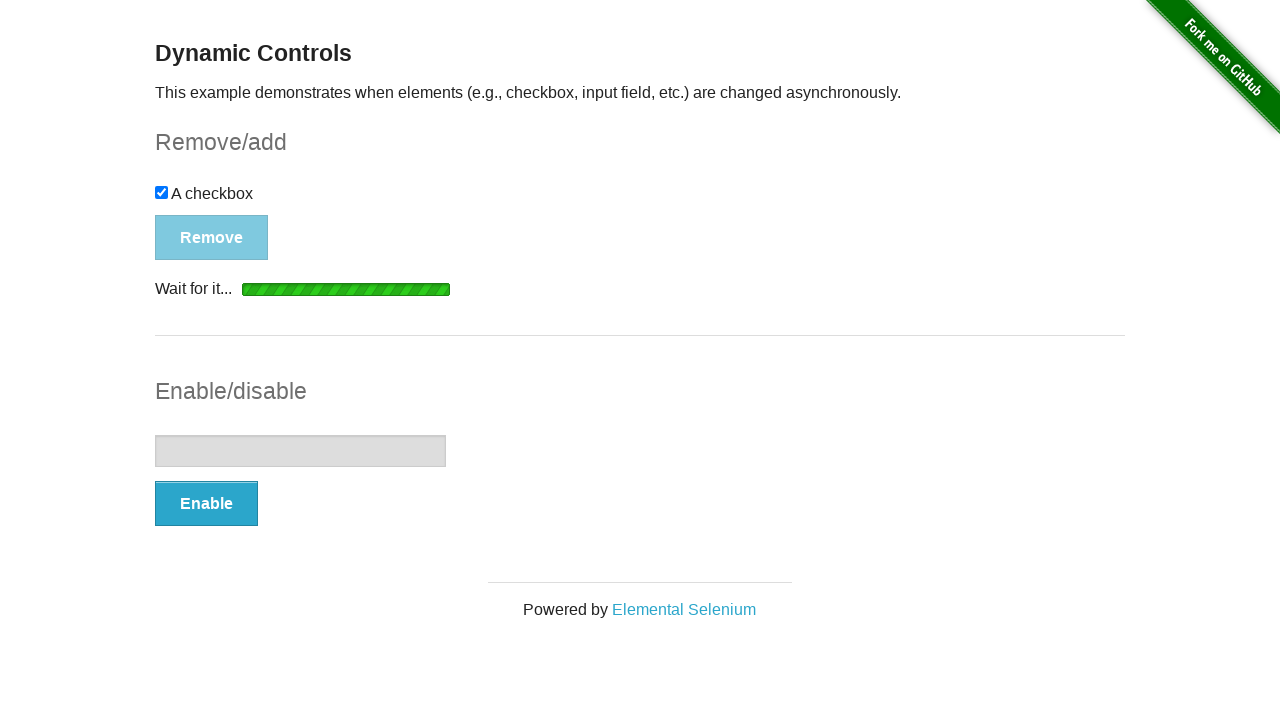

Message appeared after checkbox removal
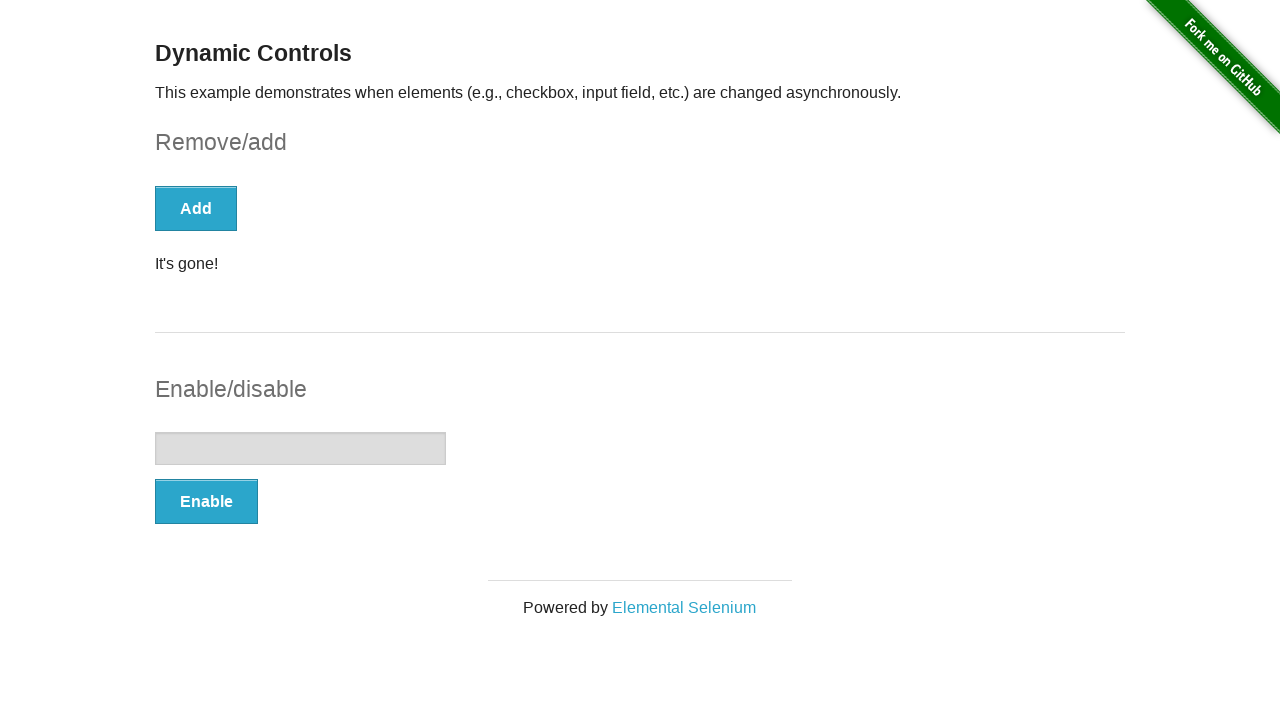

Clicked Add button to restore checkbox at (196, 208) on xpath=//button[text()='Add']
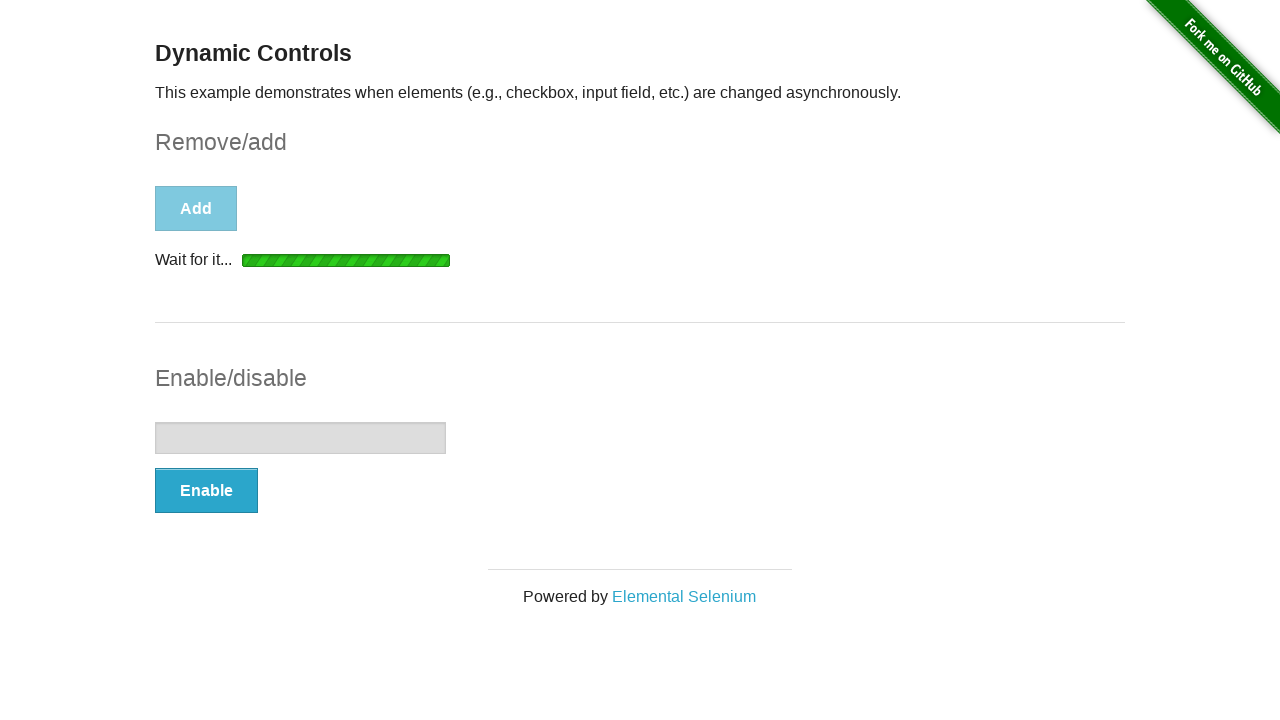

Message appeared confirming checkbox was restored
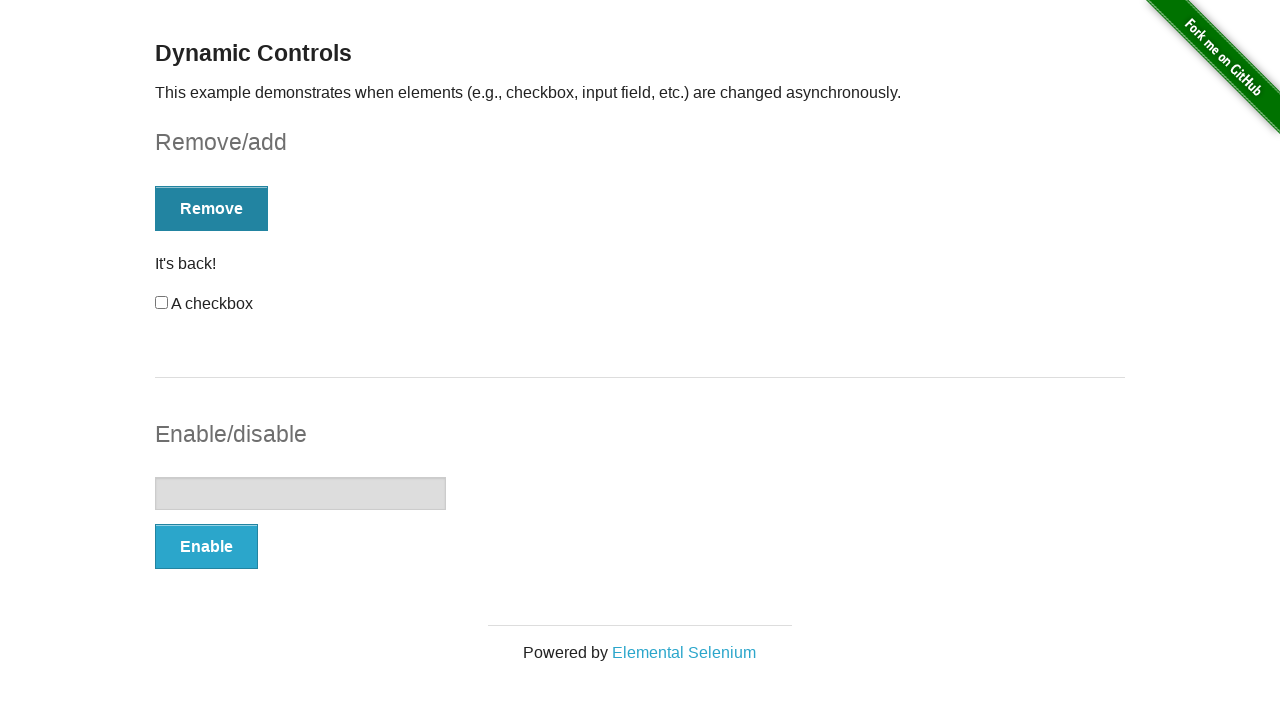

Retrieved confirmation message text
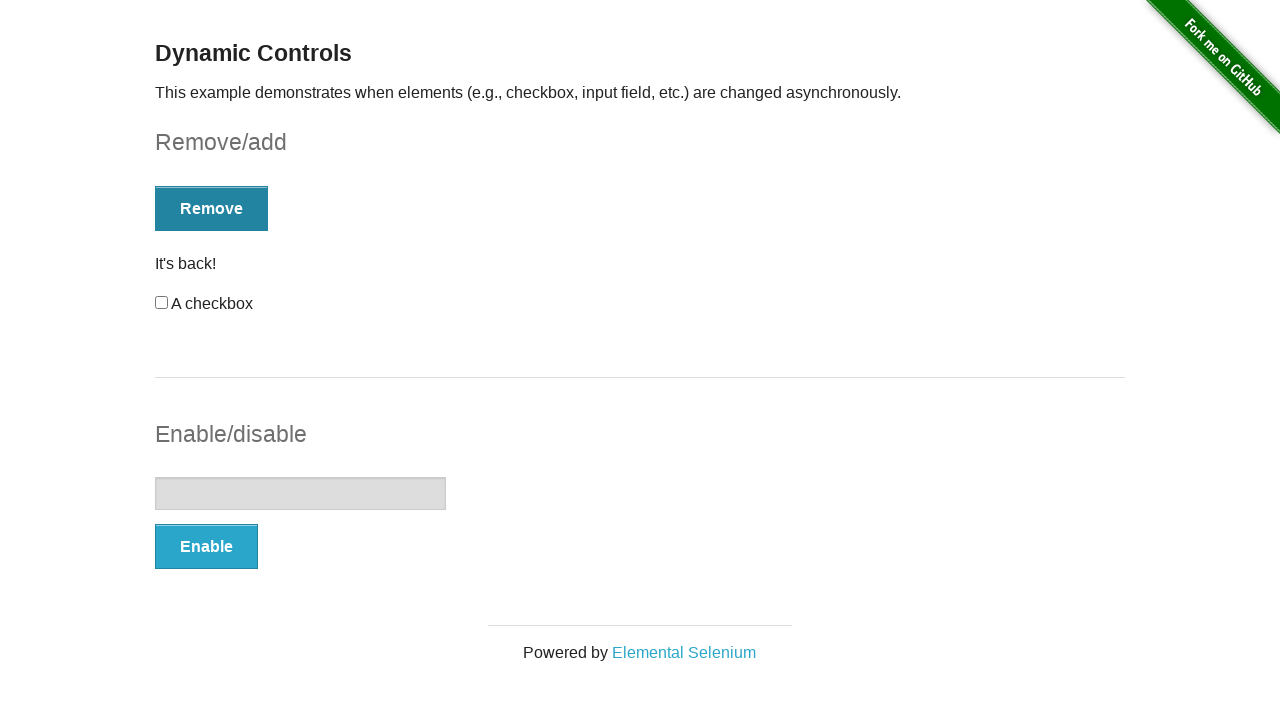

Verified confirmation message is 'It's back!'
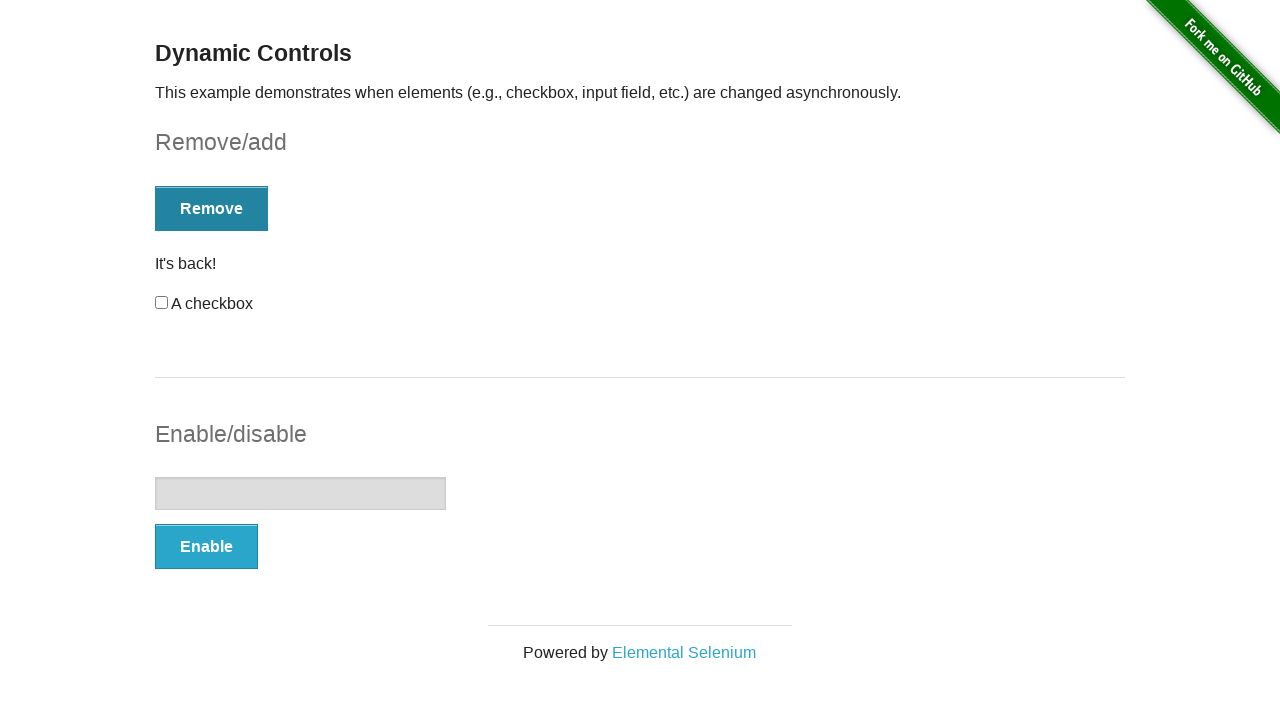

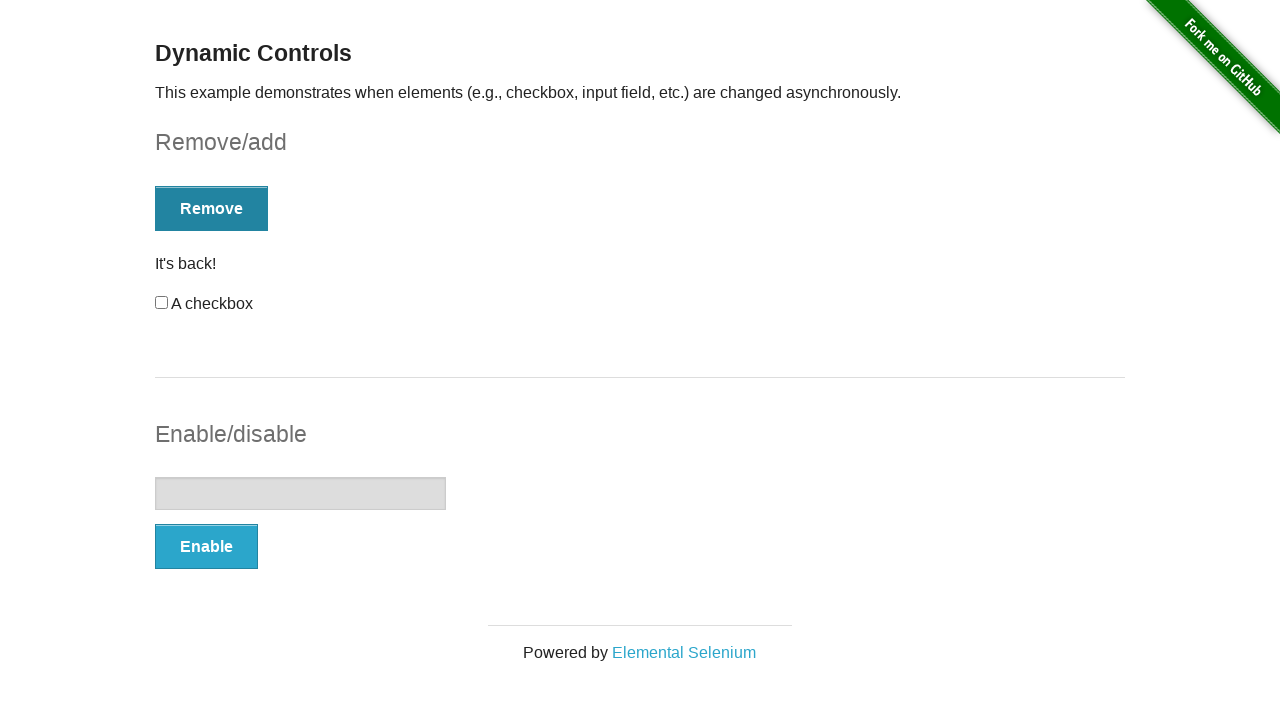